Navigates to the training-support.net homepage and clicks the "About Us" link to verify navigation works correctly.

Starting URL: https://training-support.net/

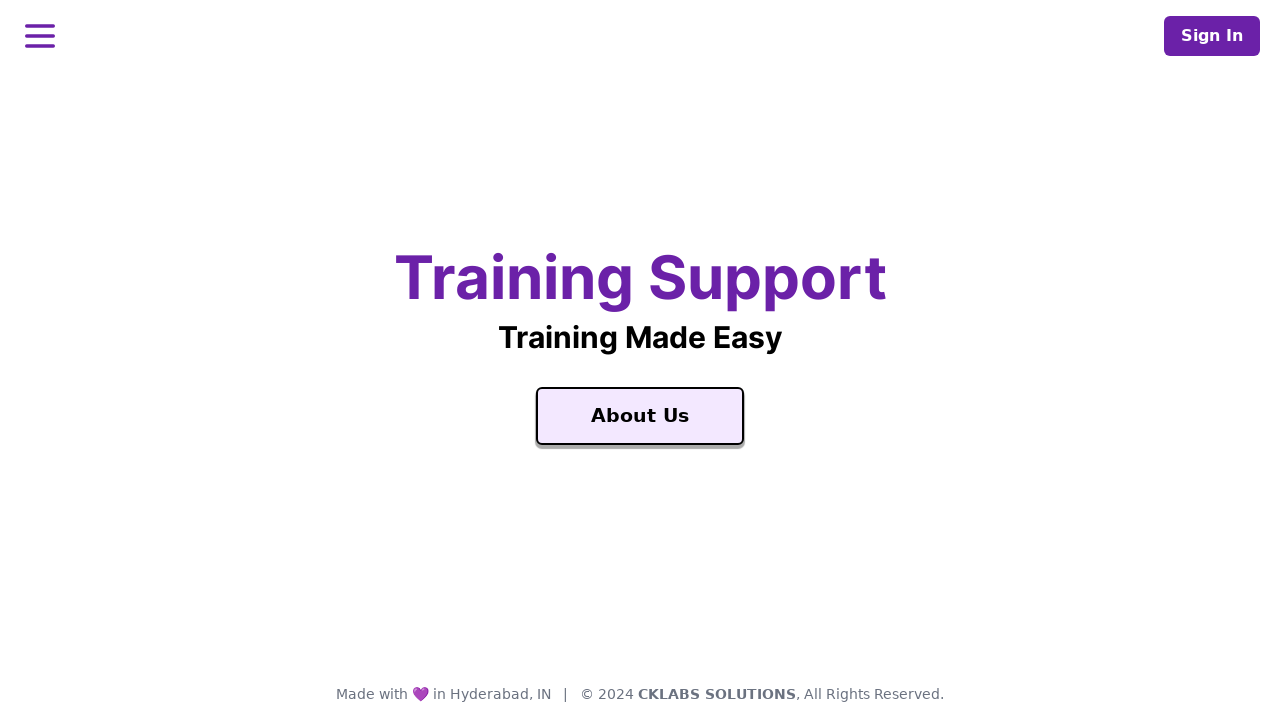

Navigated to training-support.net homepage
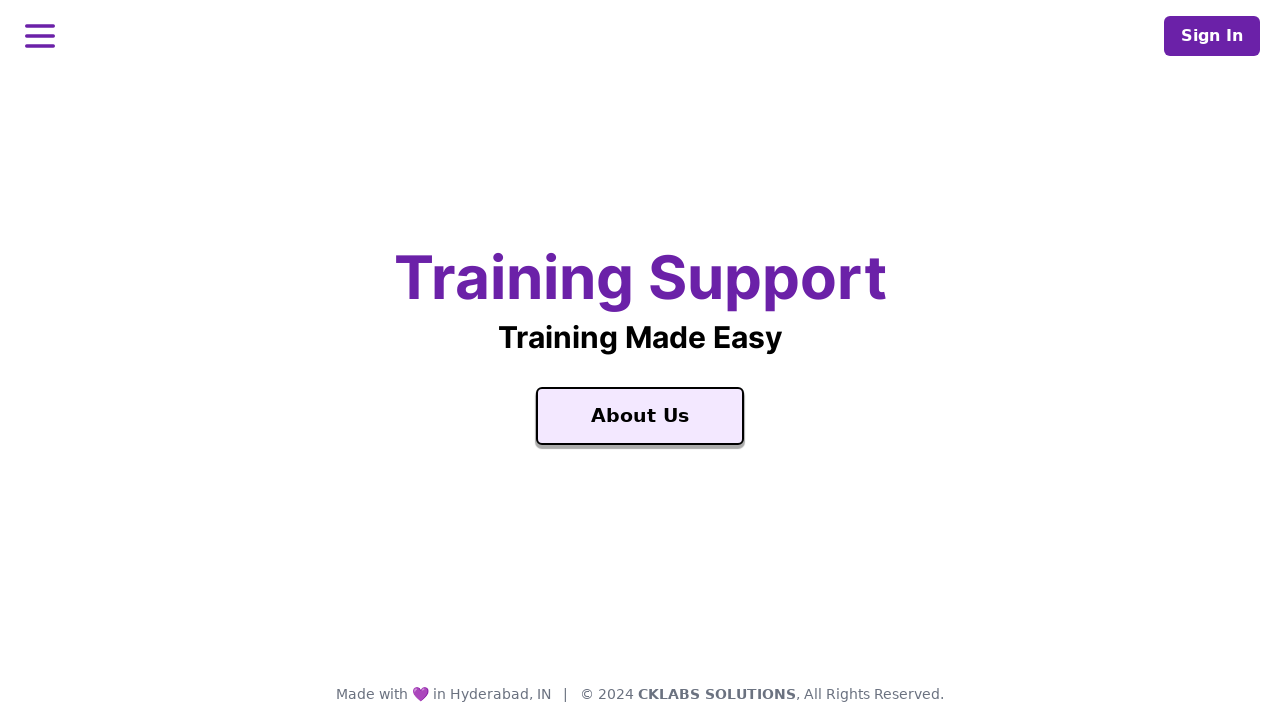

Clicked the 'About Us' link at (640, 416) on a:text('About Us')
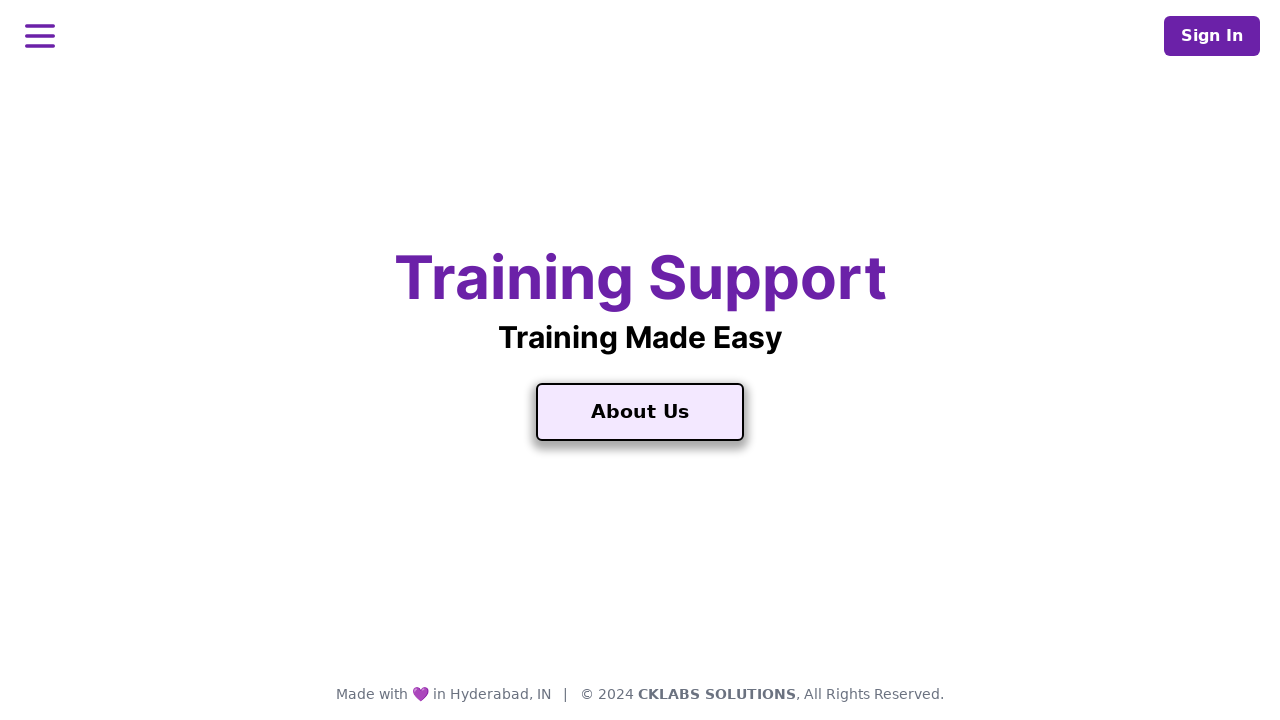

About Us page loaded successfully
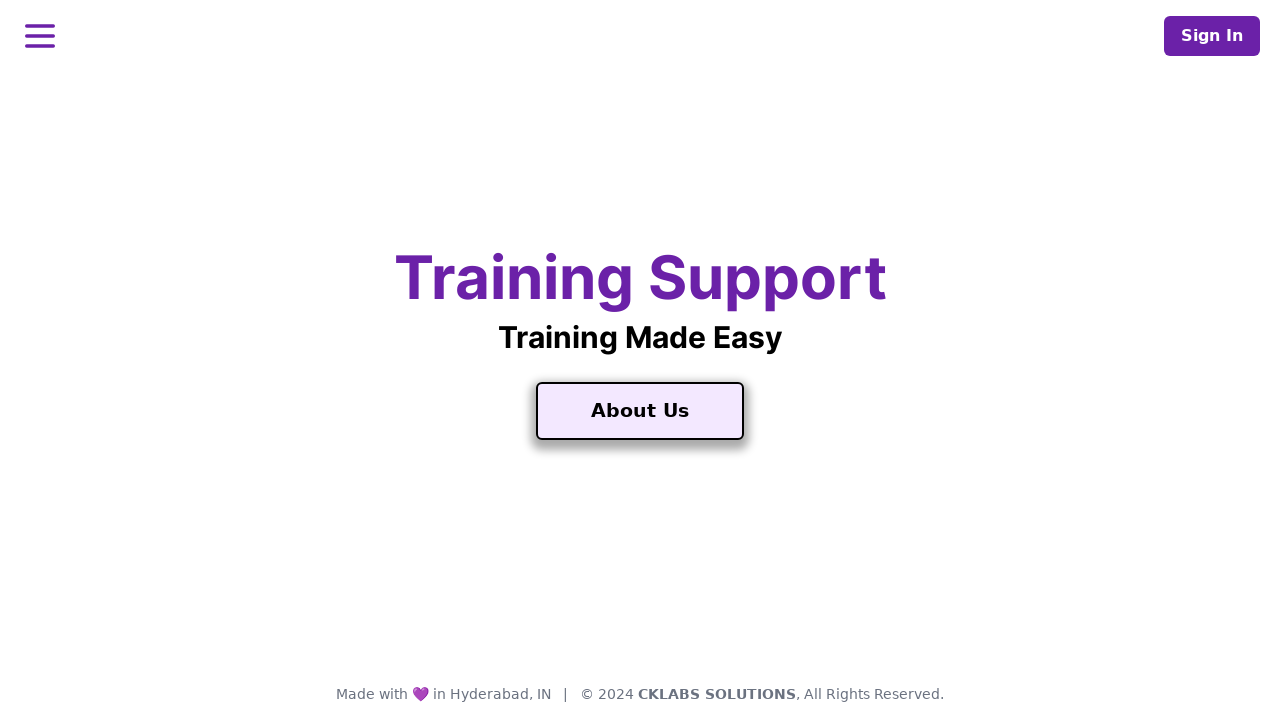

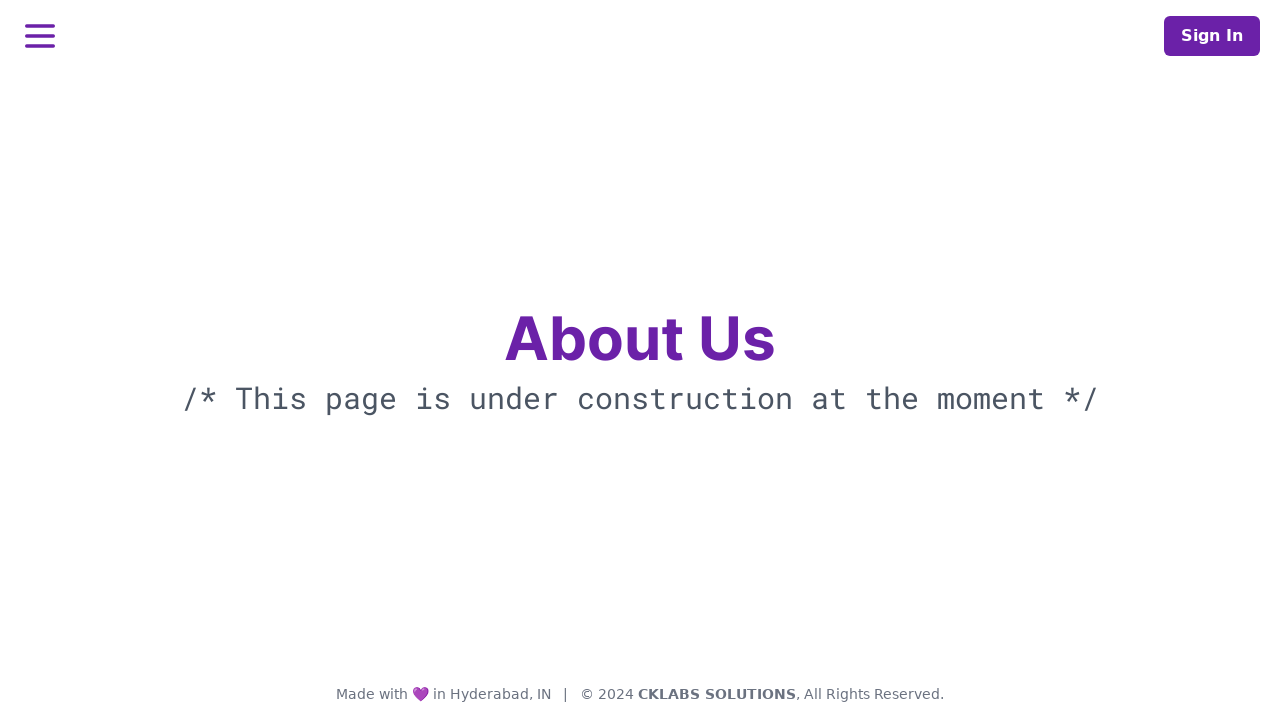